Navigates to a demo project page and clicks on an element identified by its ID

Starting URL: https://demo-project.wedevx.co/

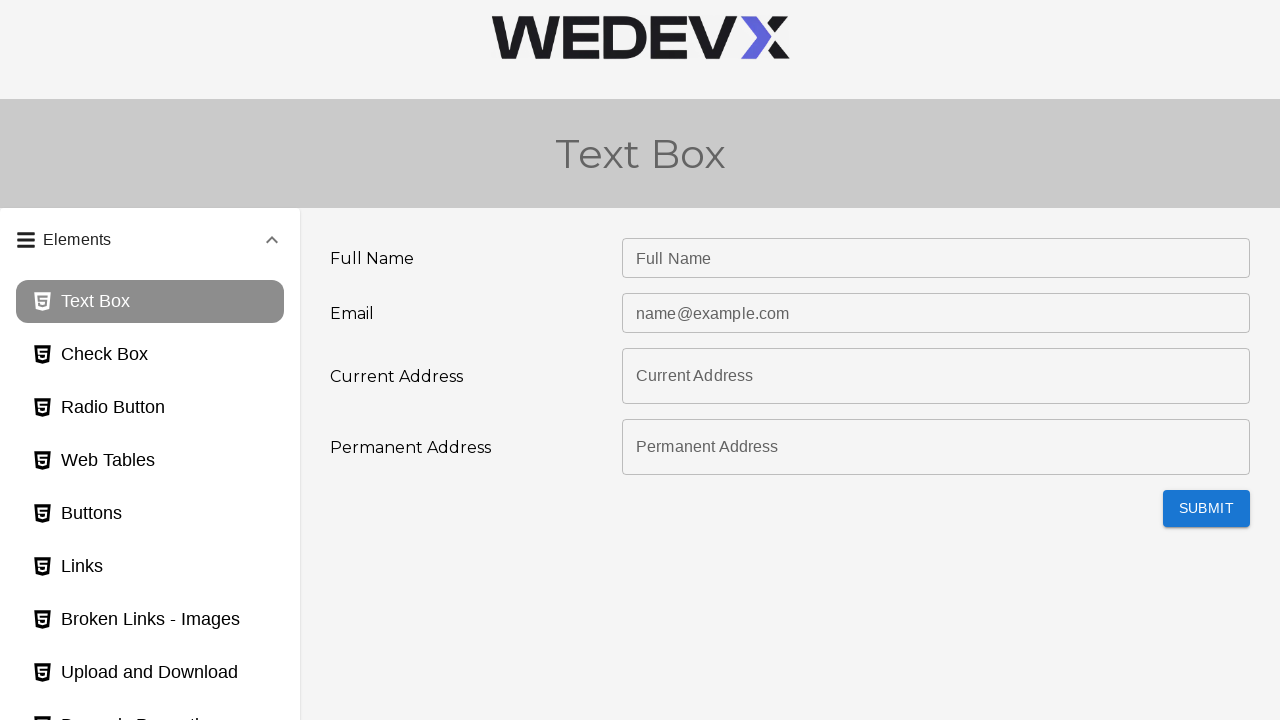

Clicked on panel header element with ID 'panel1bh-header' at (150, 240) on #panel1bh-header
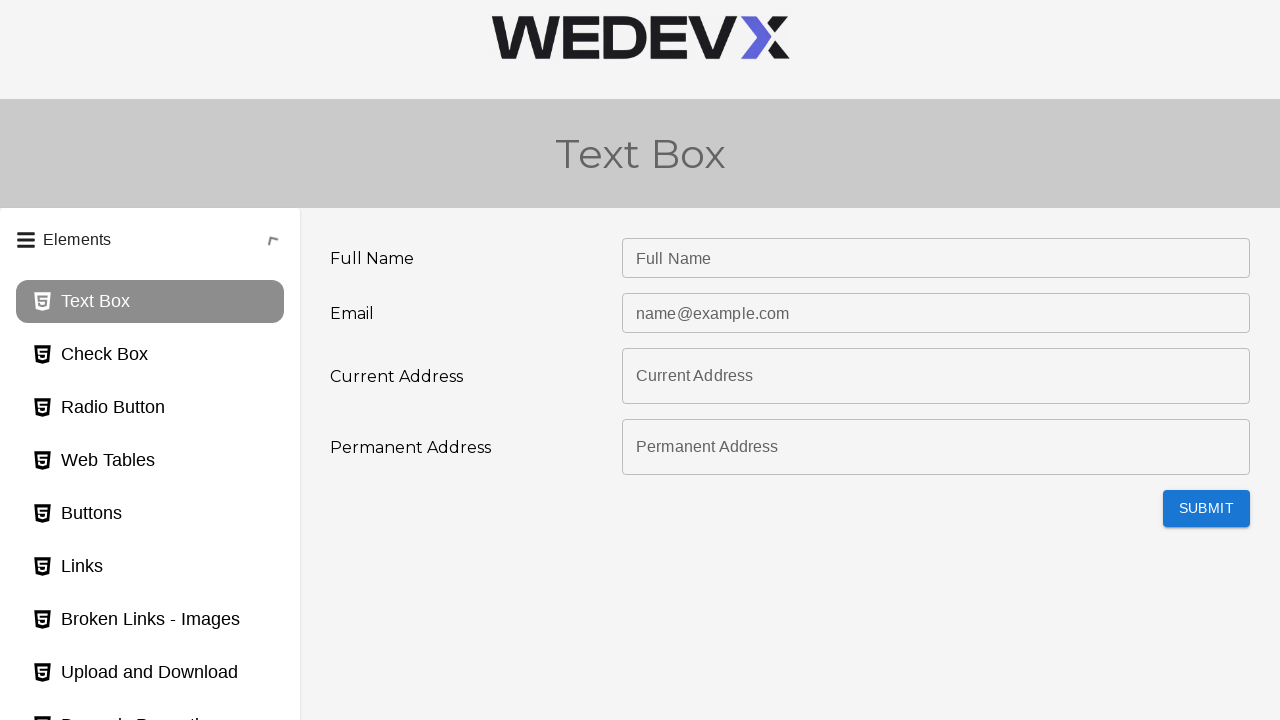

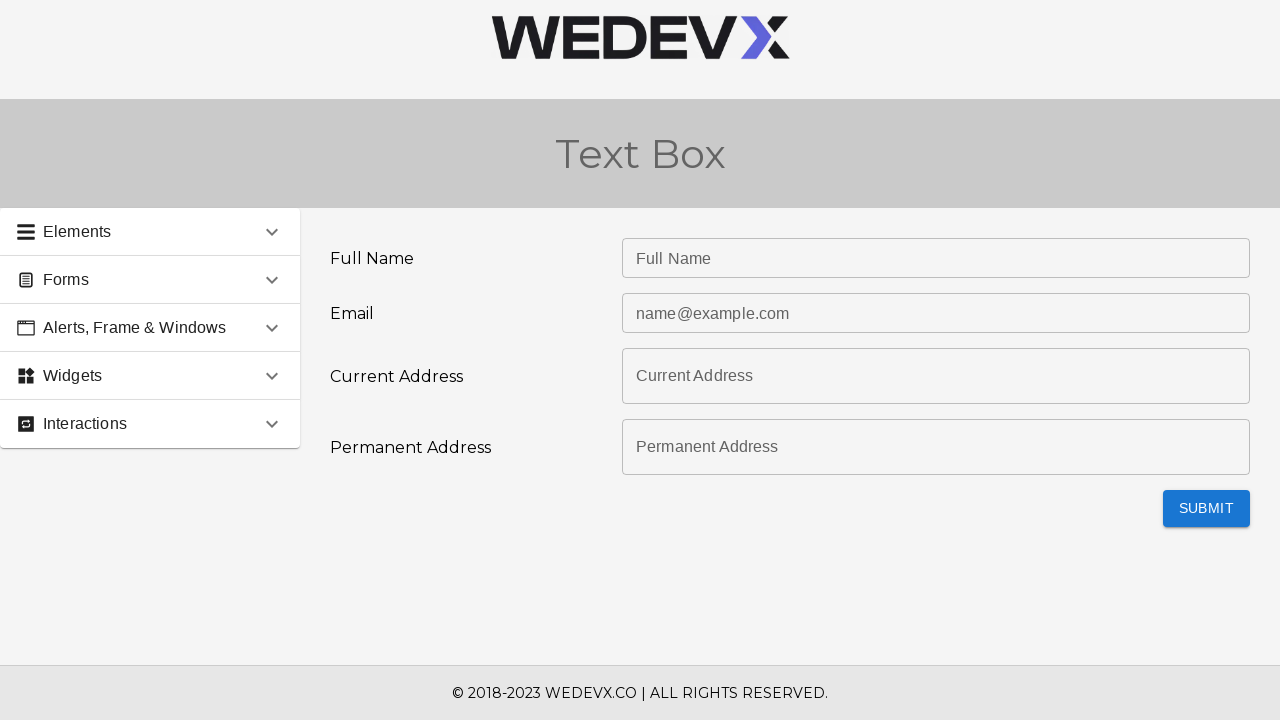